Tests radio button selection by checking a radio button and verifying its state

Starting URL: https://rahulshettyacademy.com/AutomationPractice/

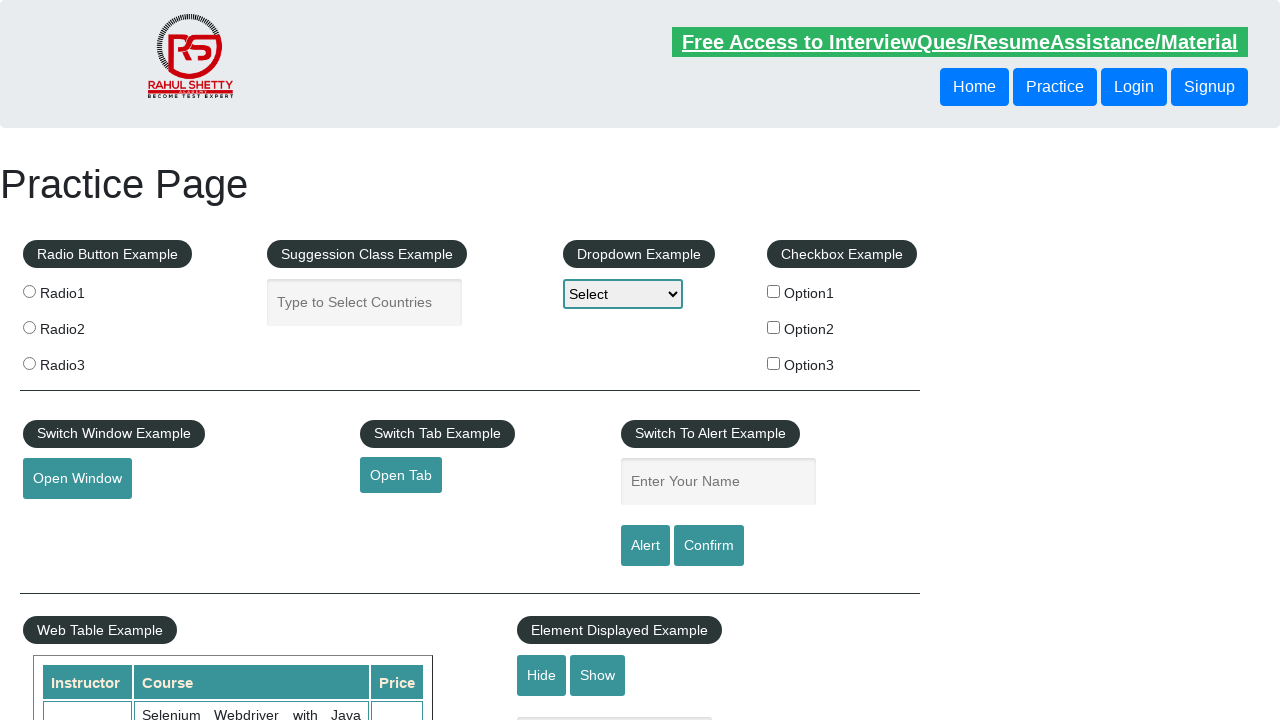

Checked radio button option 2 at (29, 327) on [value="radio2"]
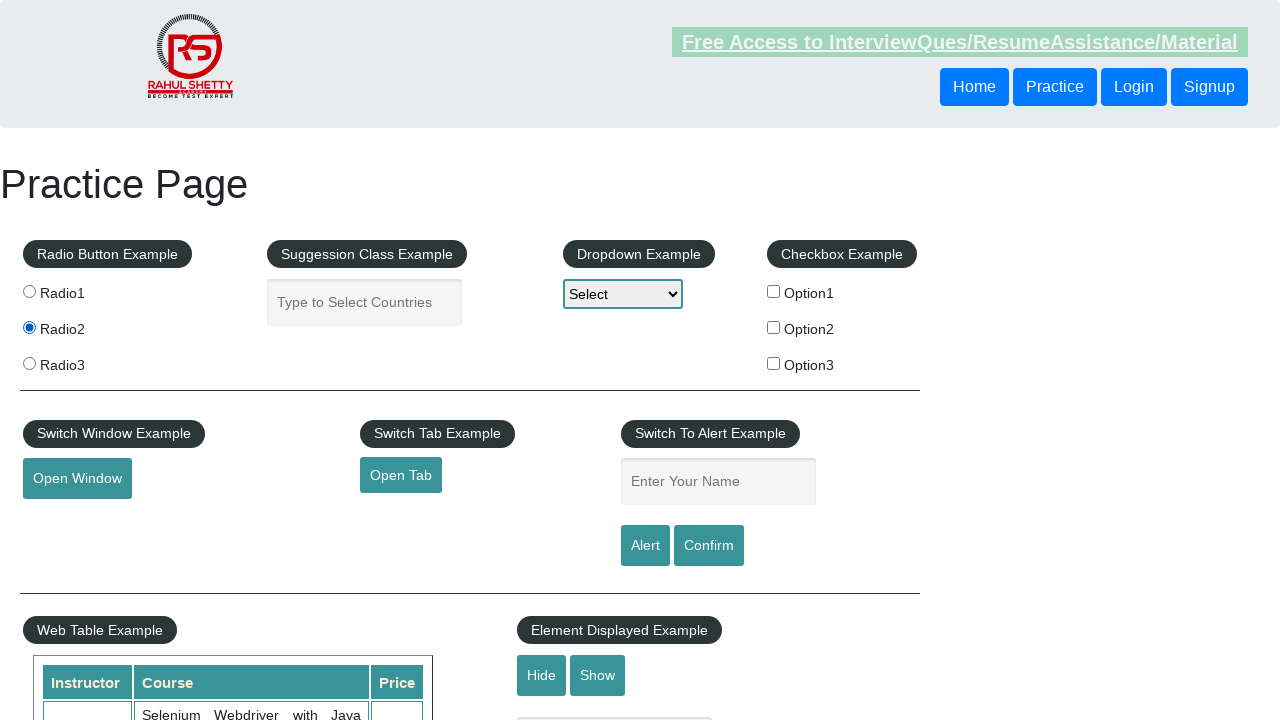

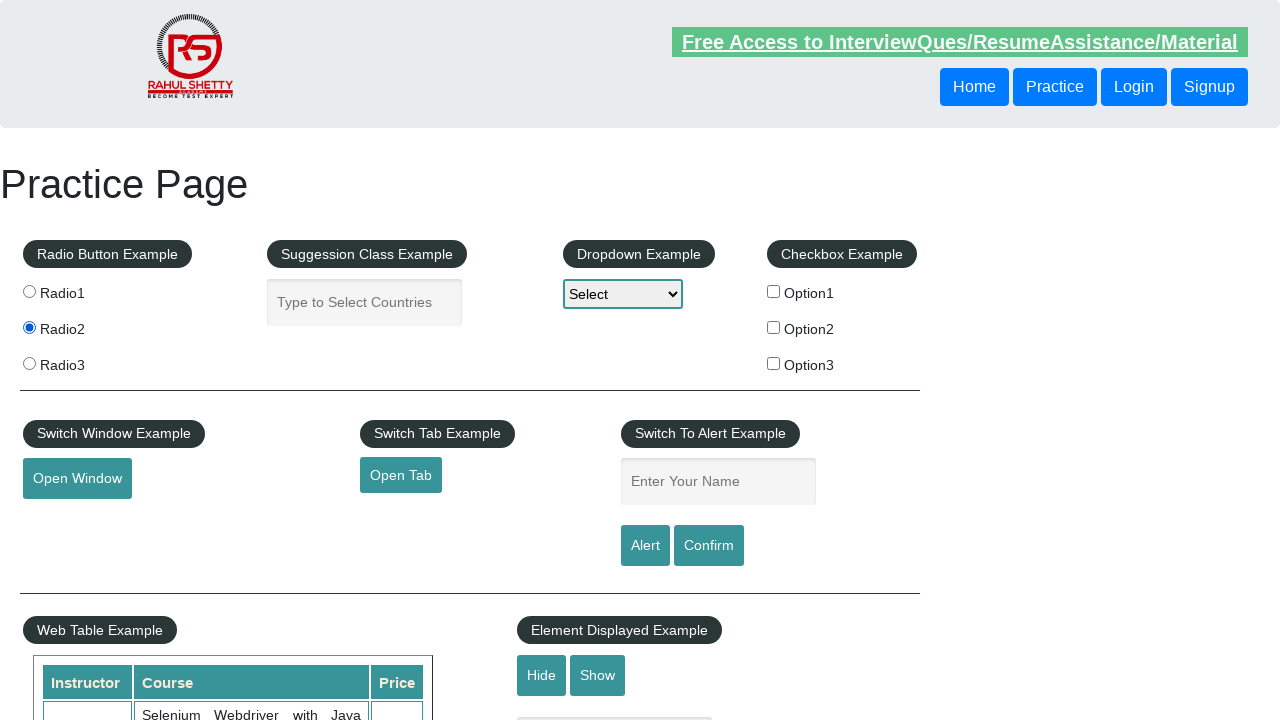